Tests Python.org search functionality by finding the search box, clearing it, entering a search term "pycon", and pressing Enter to submit the search

Starting URL: http://www.python.org

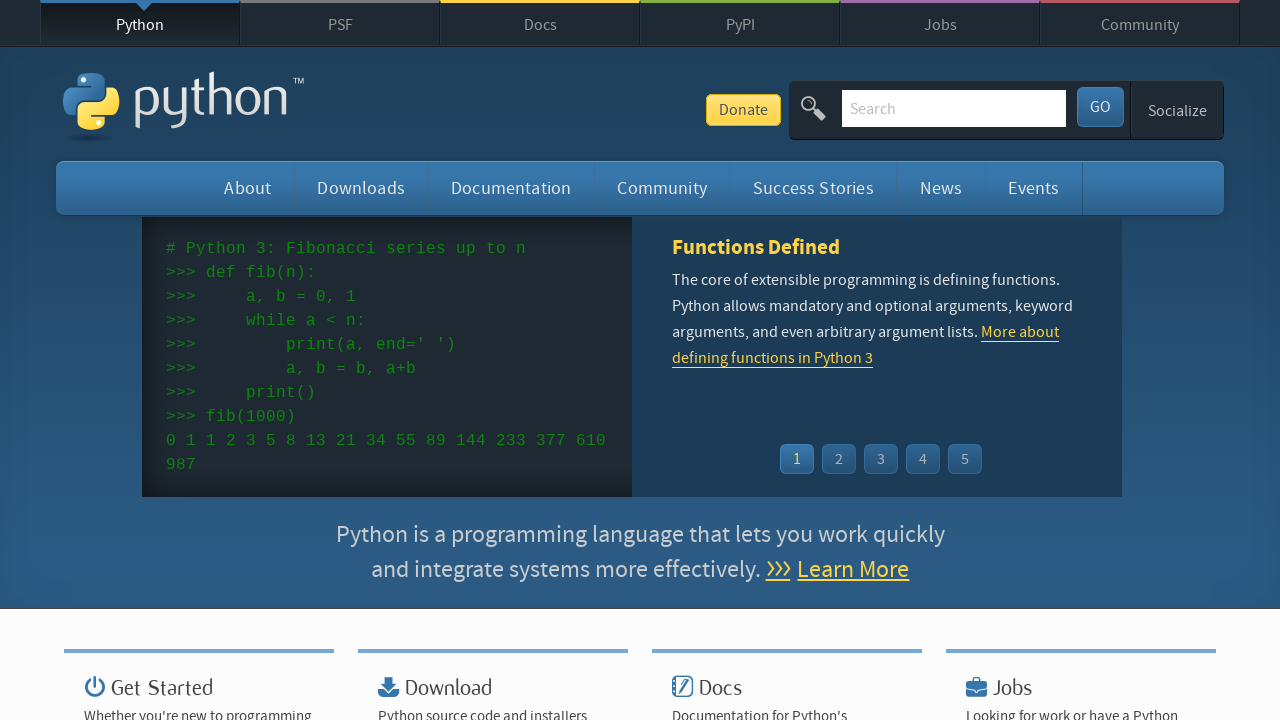

Cleared the search box on Python.org on input[name='q']
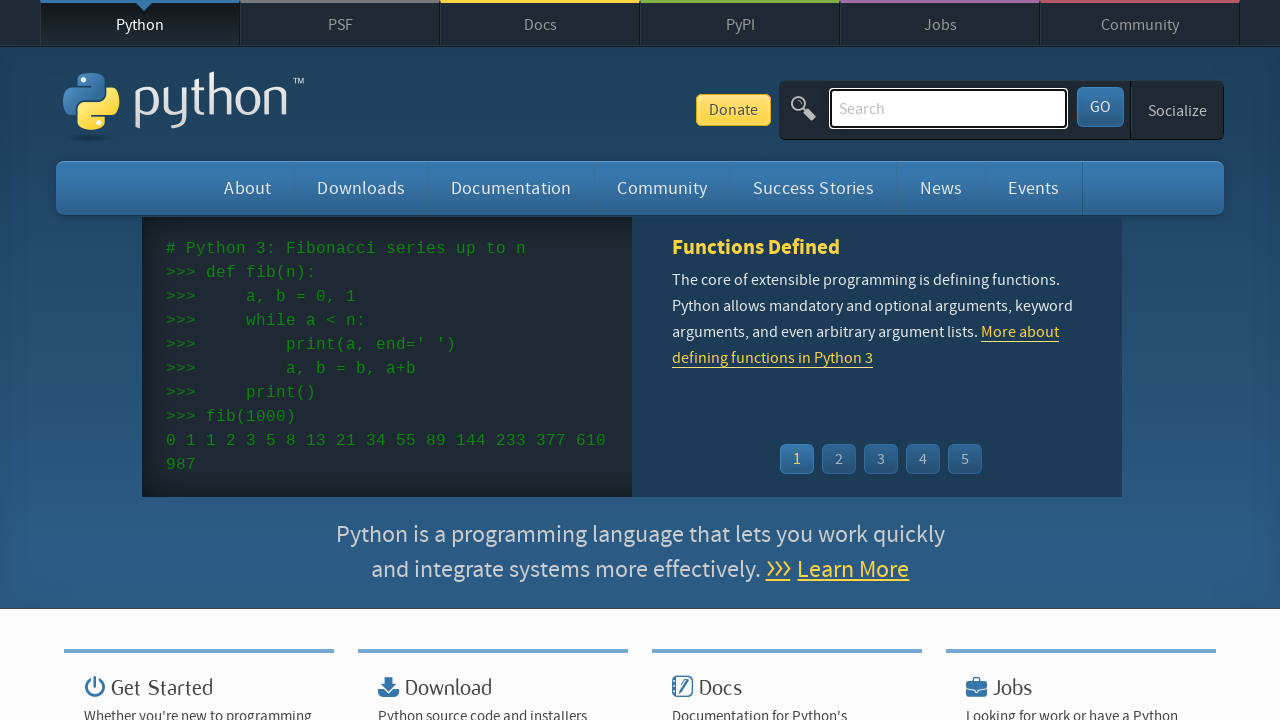

Entered search term 'pycon' in the search box on input[name='q']
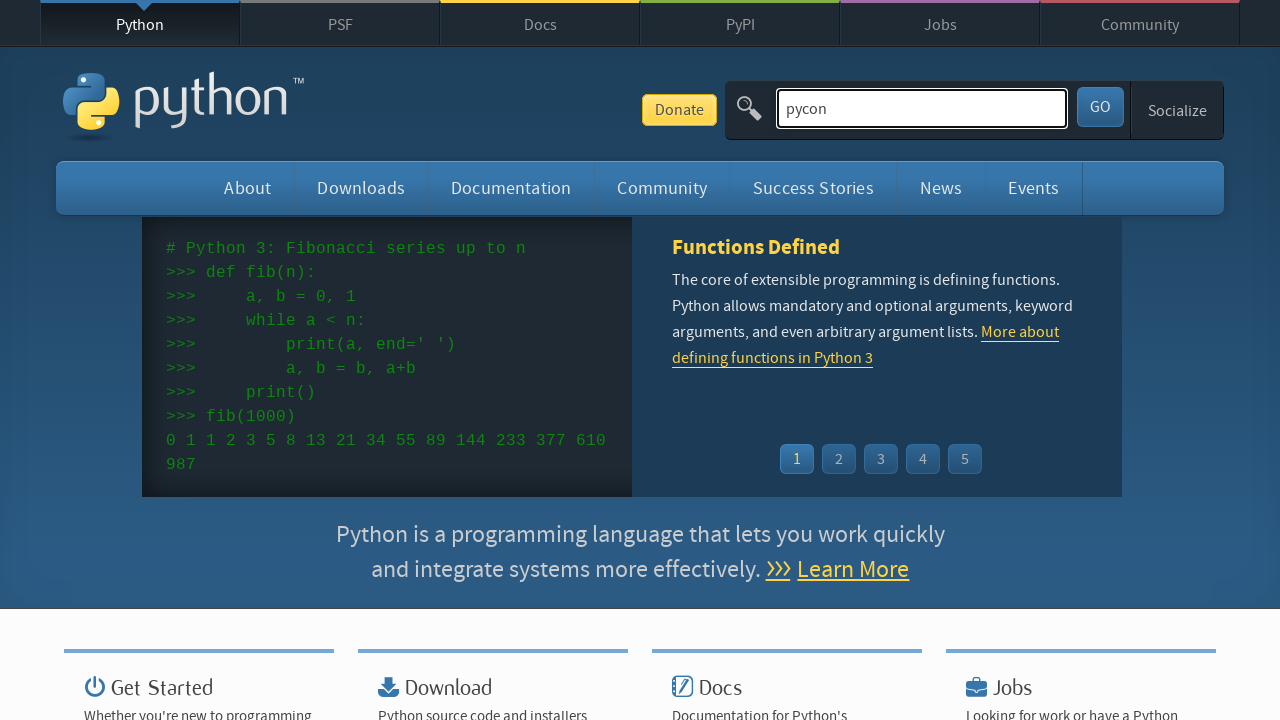

Pressed Enter to submit the search query on input[name='q']
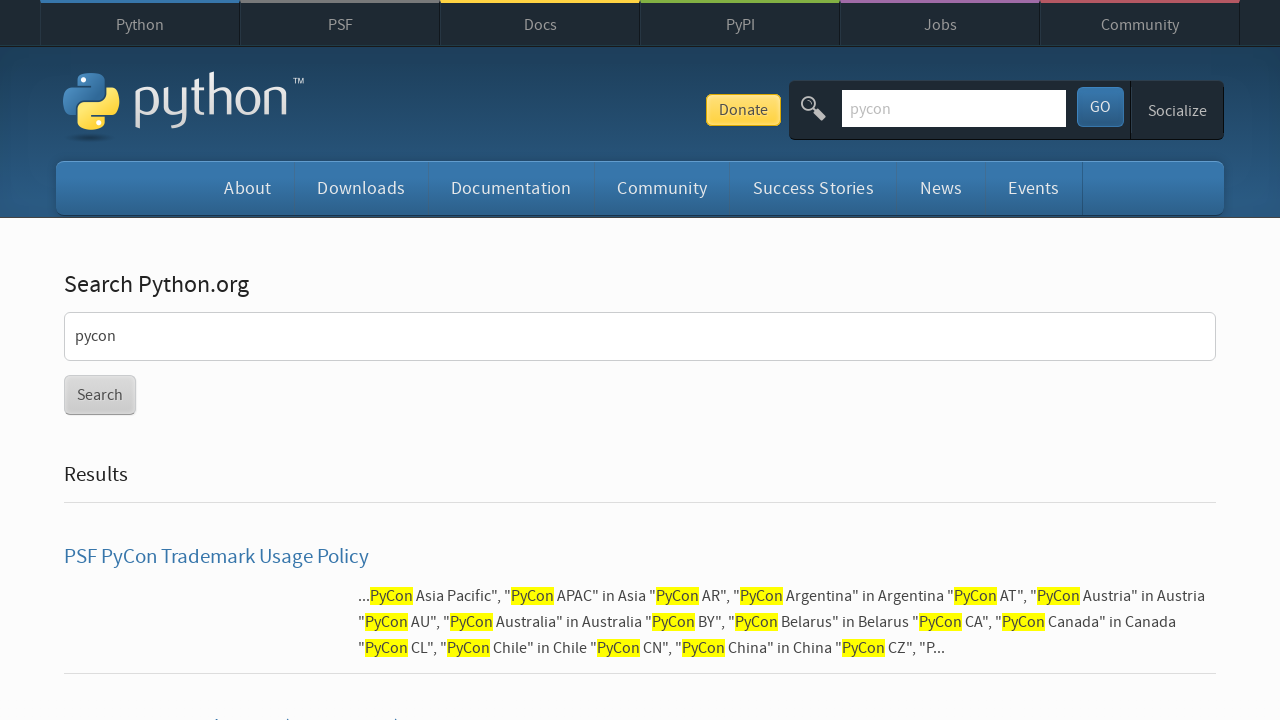

Search results page loaded successfully
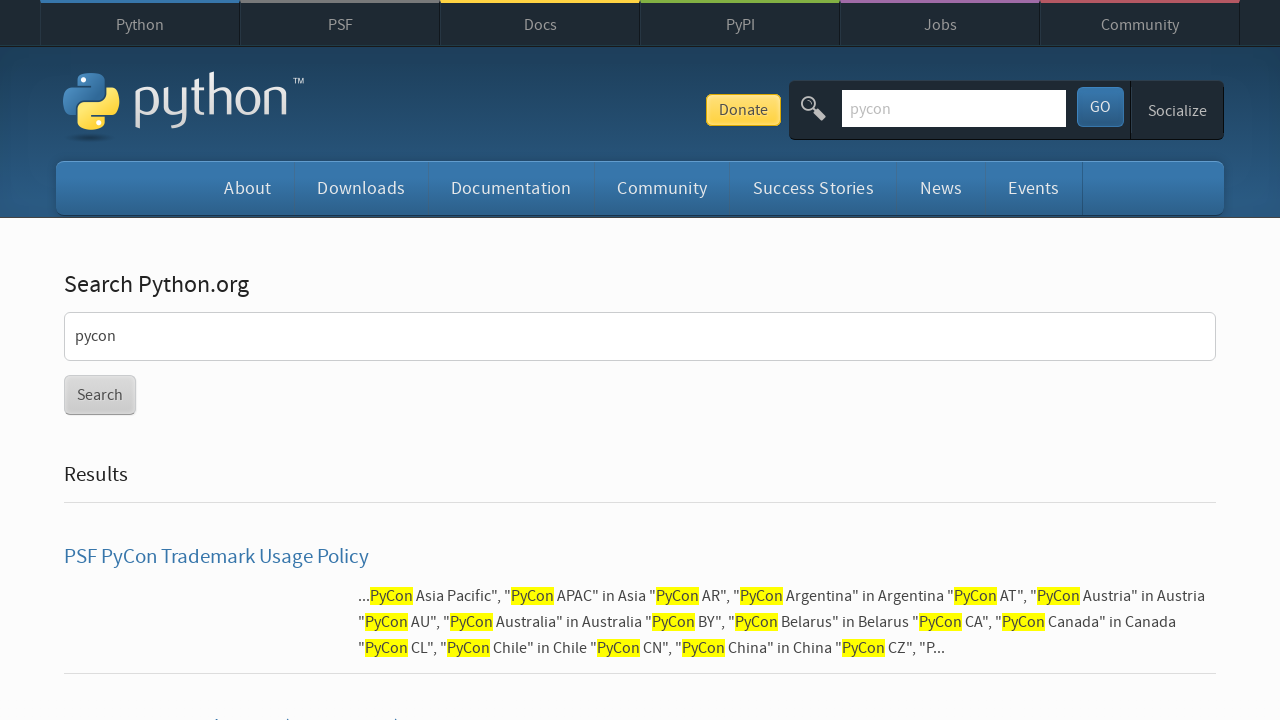

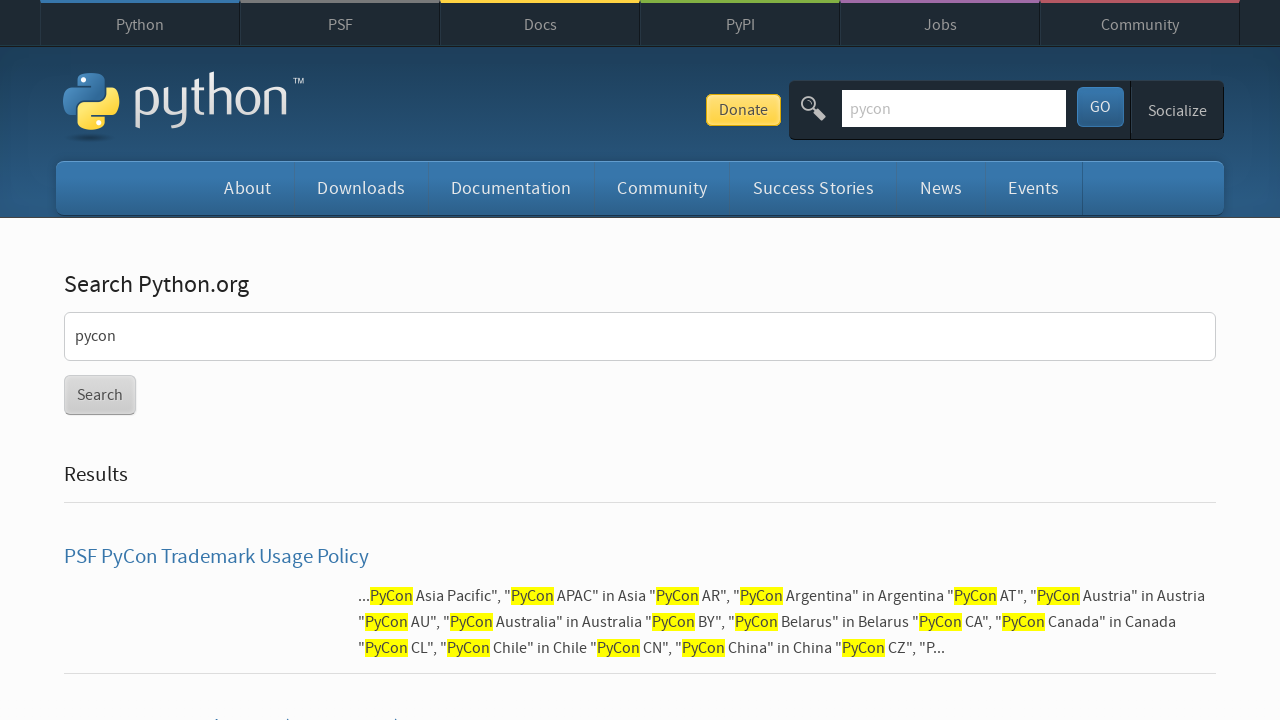